Tests JavaScript alert popup handling by clicking a button that triggers an alert dialog and accepting it

Starting URL: https://rahulshettyacademy.com/AutomationPractice/

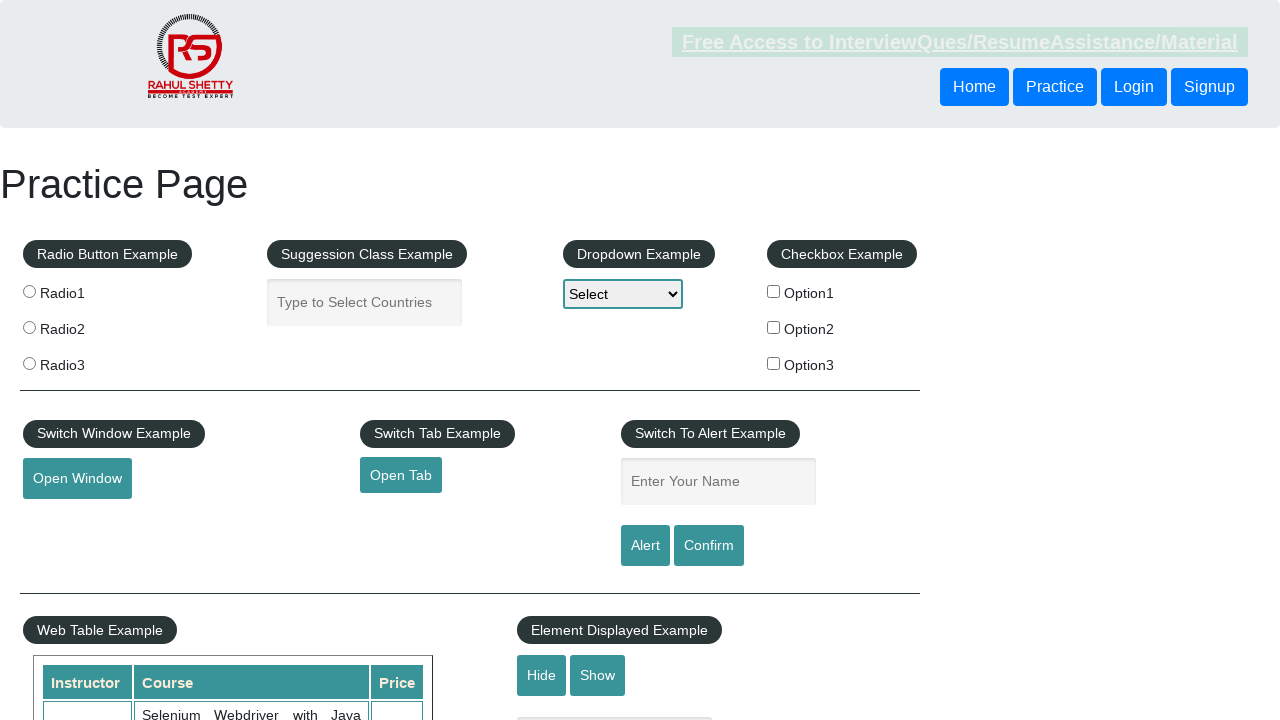

Set up dialog handler to accept alerts
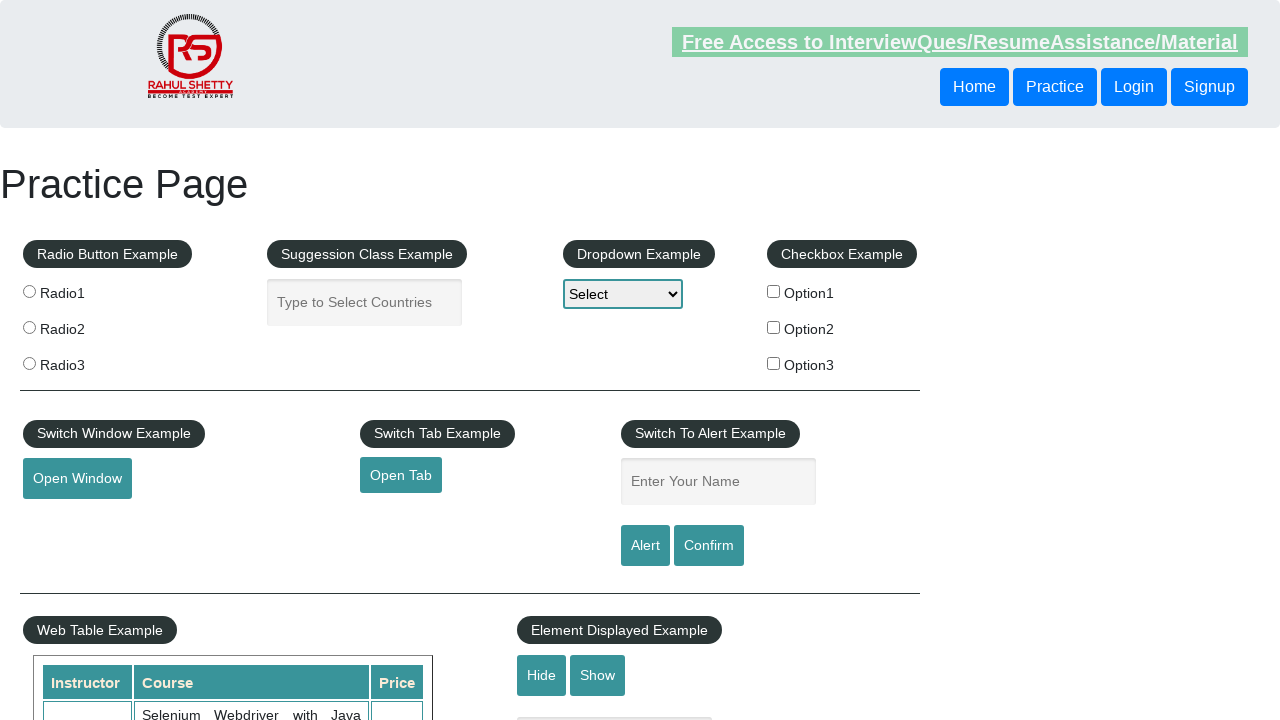

Clicked alert button to trigger JavaScript popup at (645, 546) on #alertbtn
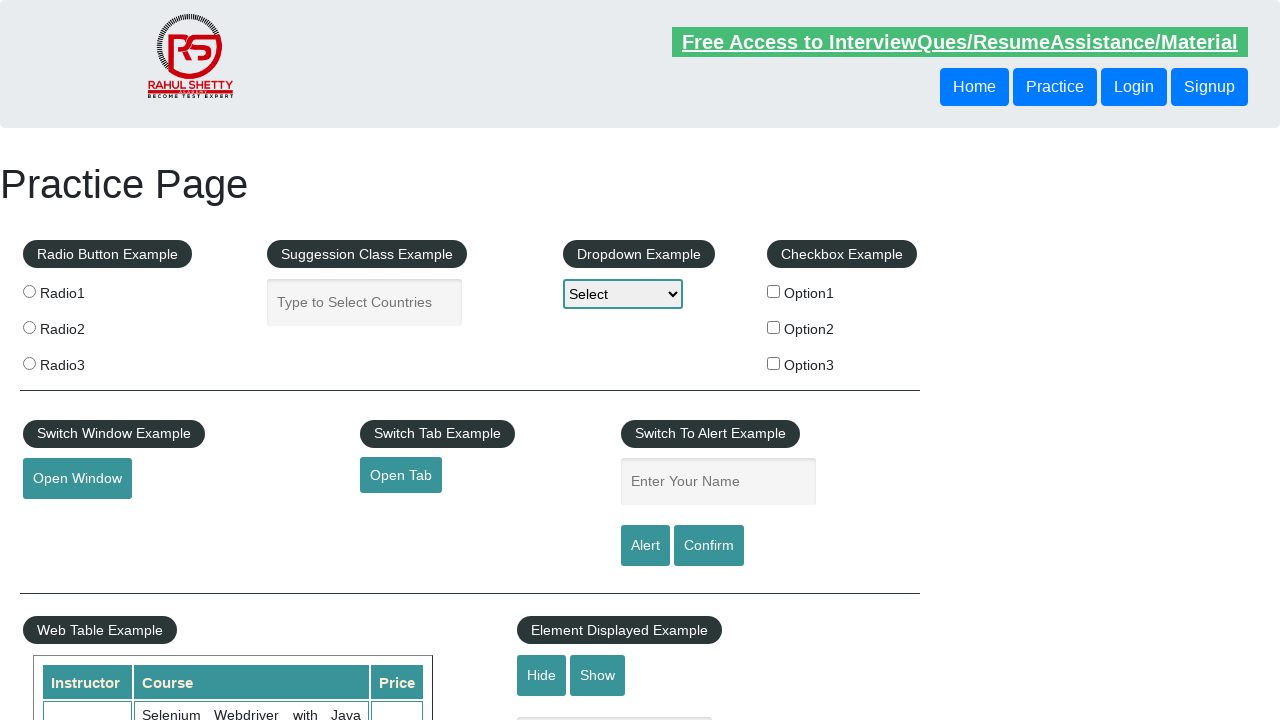

Waited for alert dialog to be processed and accepted
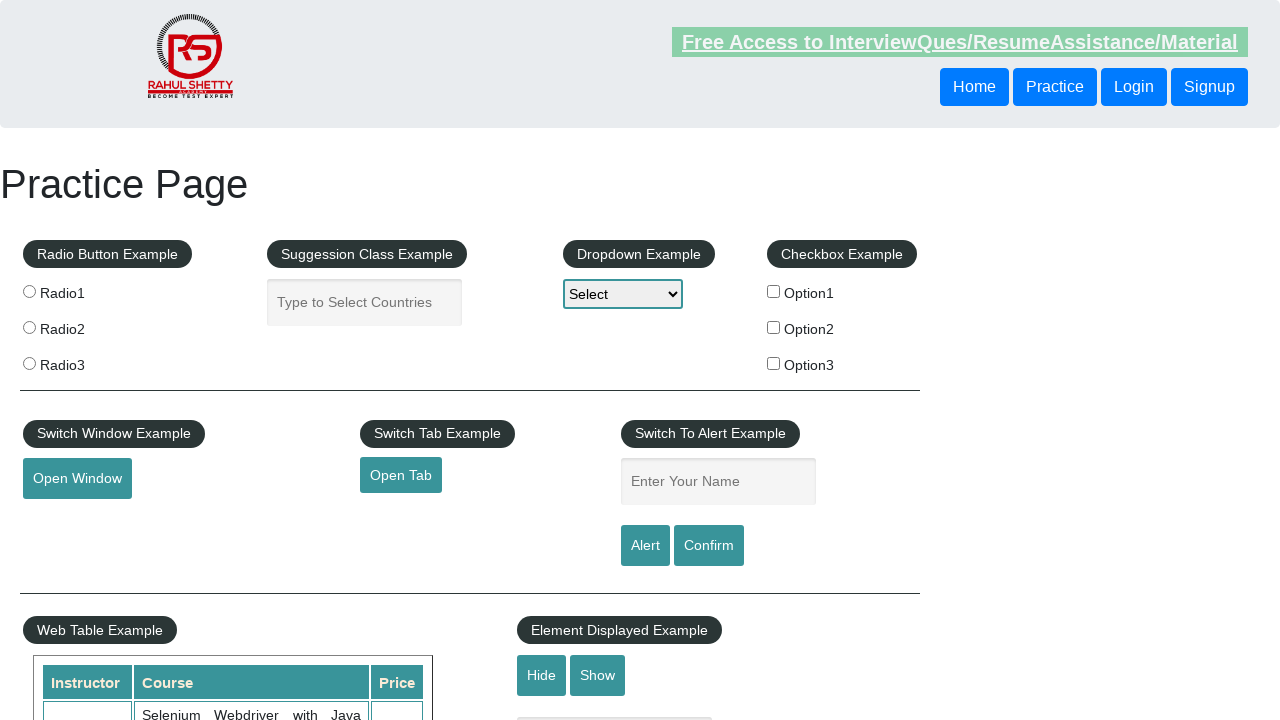

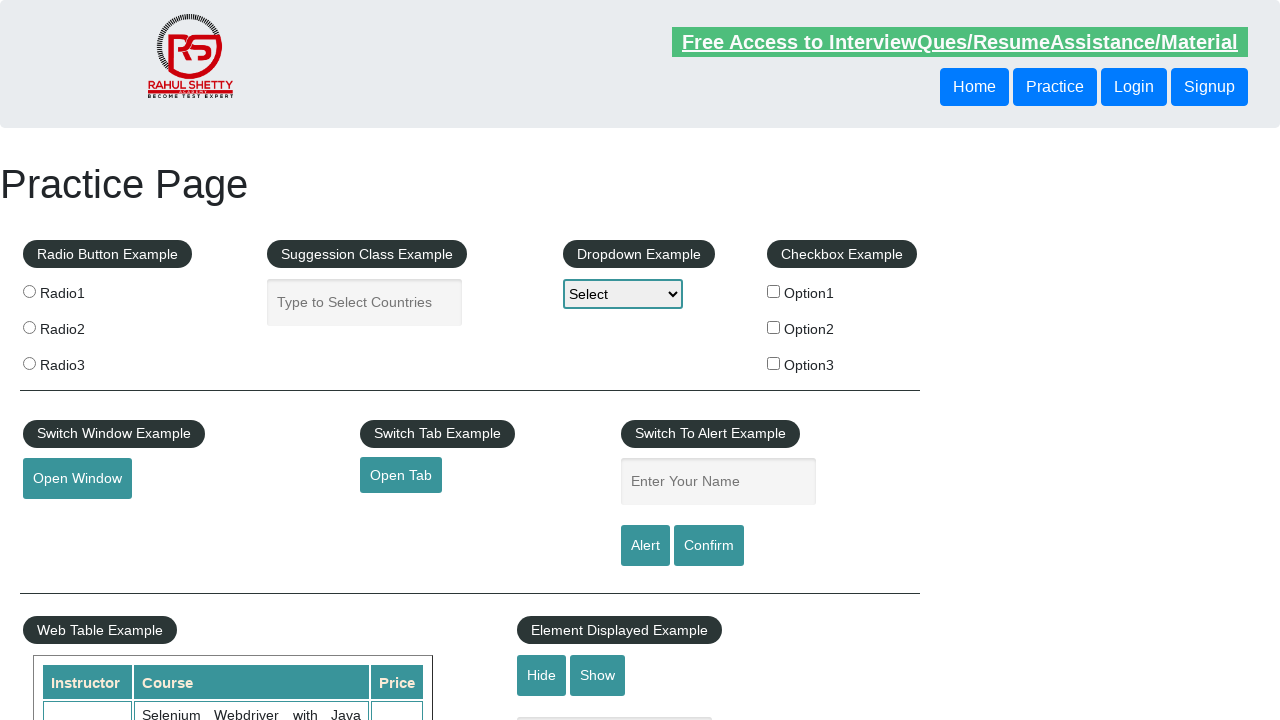